Navigates to a frames test page and clicks on an element to open a stretched modal, then verifies the modal iframe content is visible.

Starting URL: https://applitools.github.io/demo/TestPages/FramesTestPage/

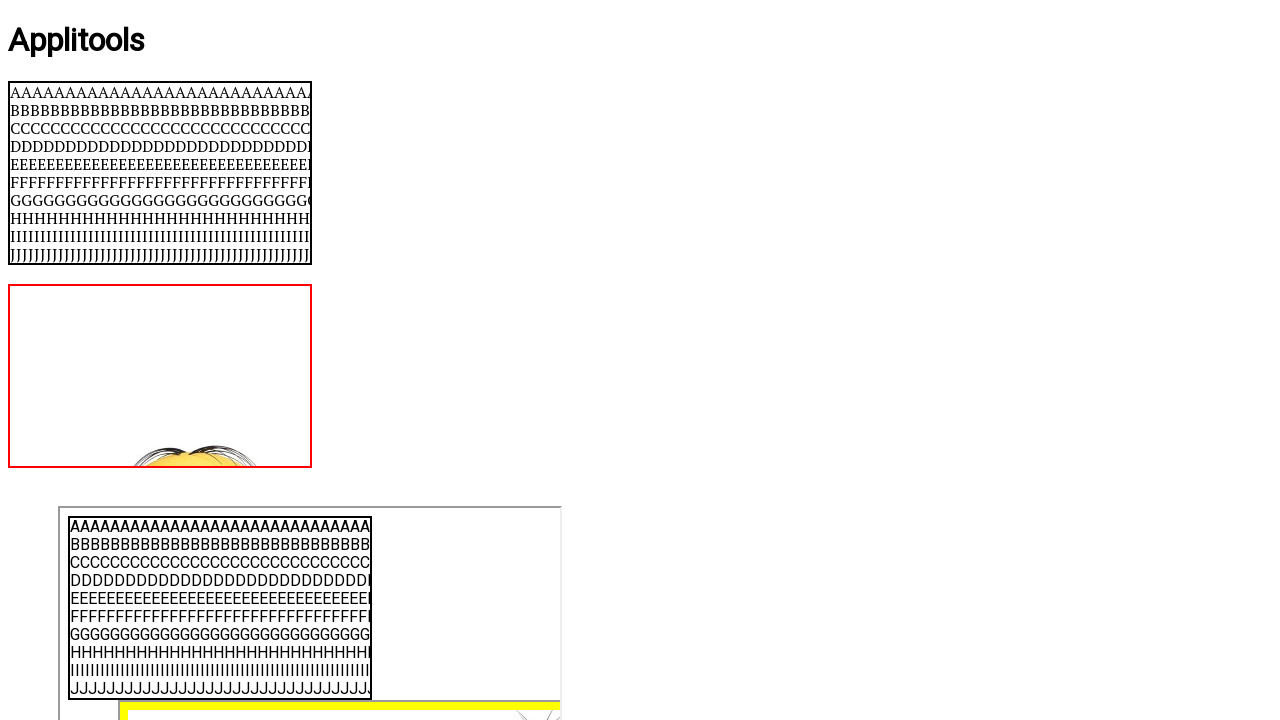

Clicked stretched element to open modal at (643, 566) on #stretched
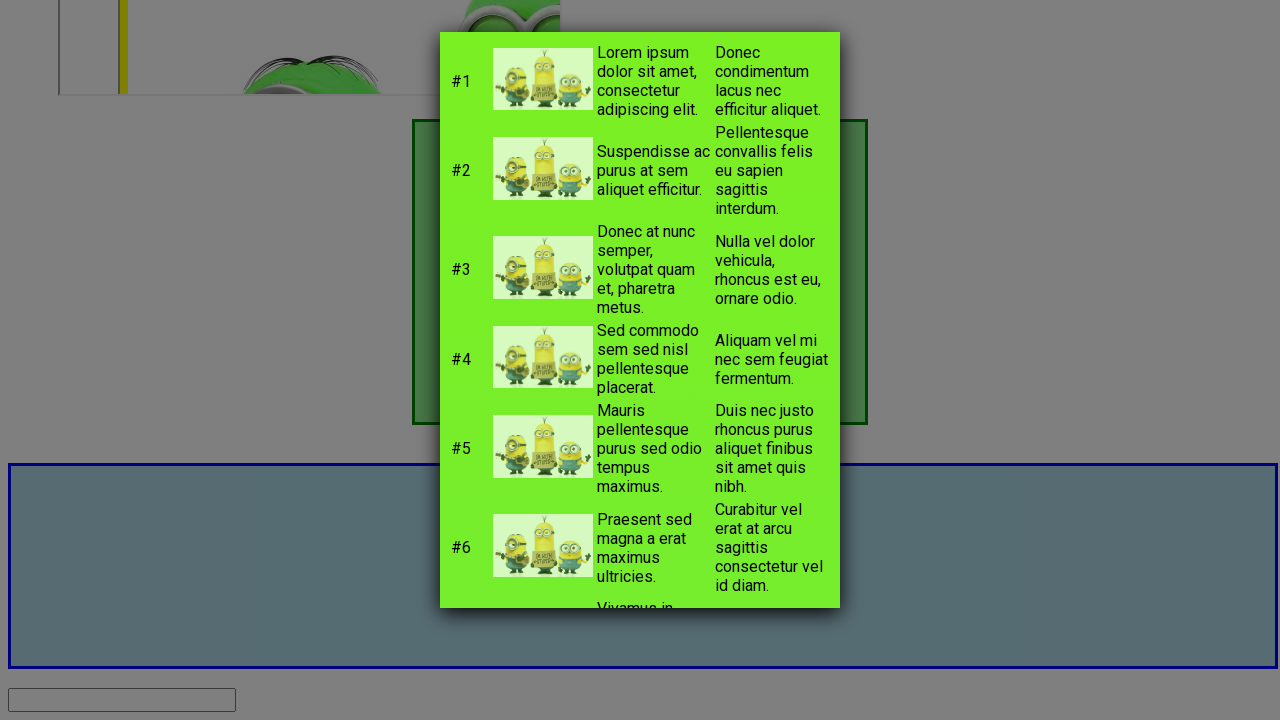

Modal appeared on page
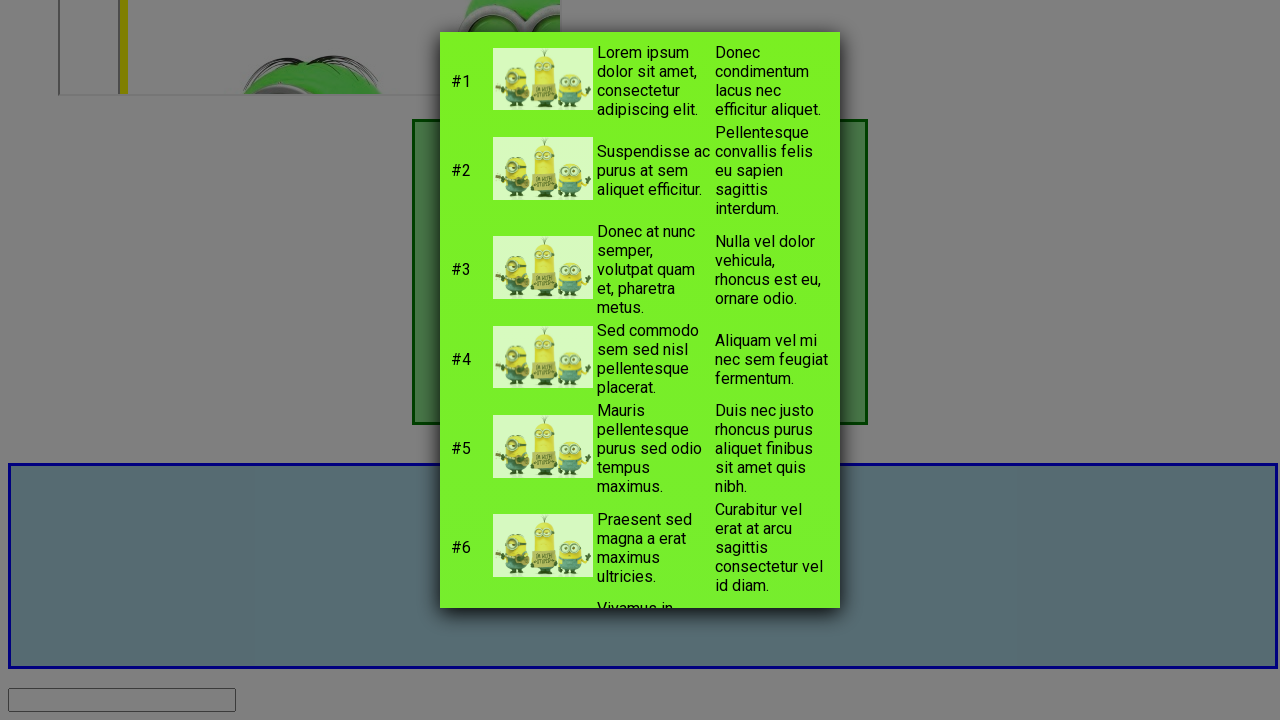

Modal iframe content loaded and is visible
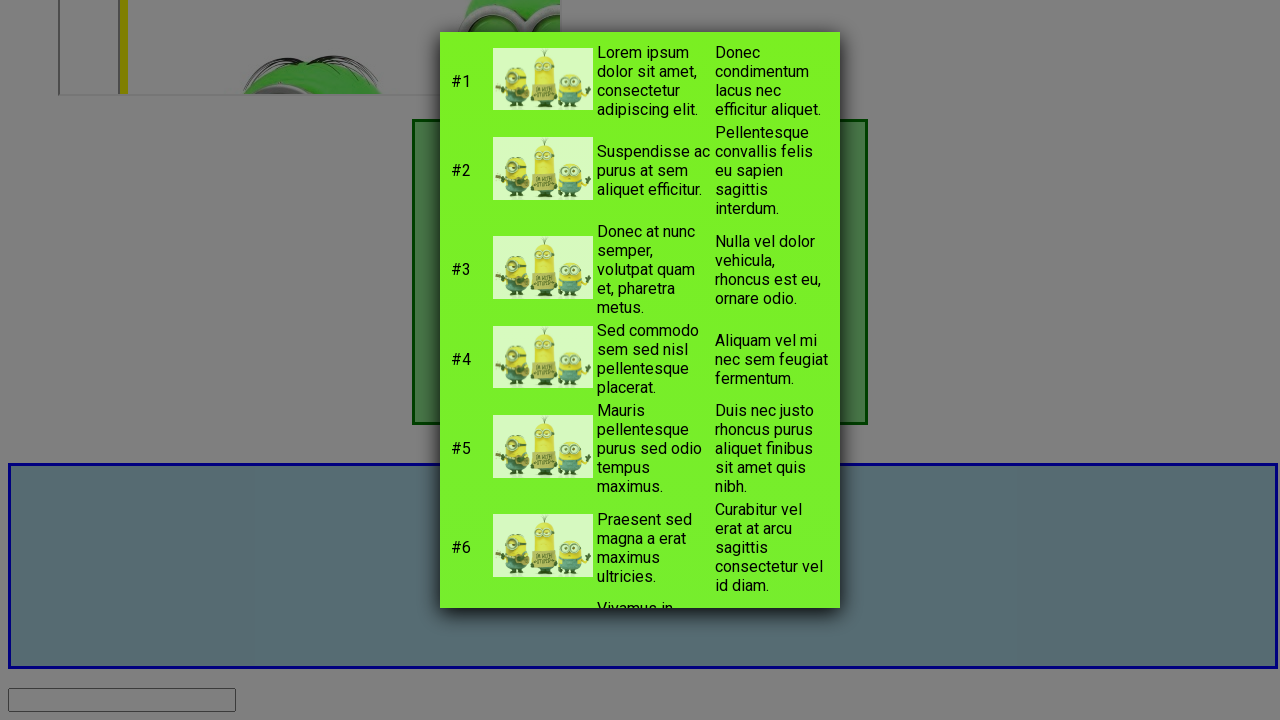

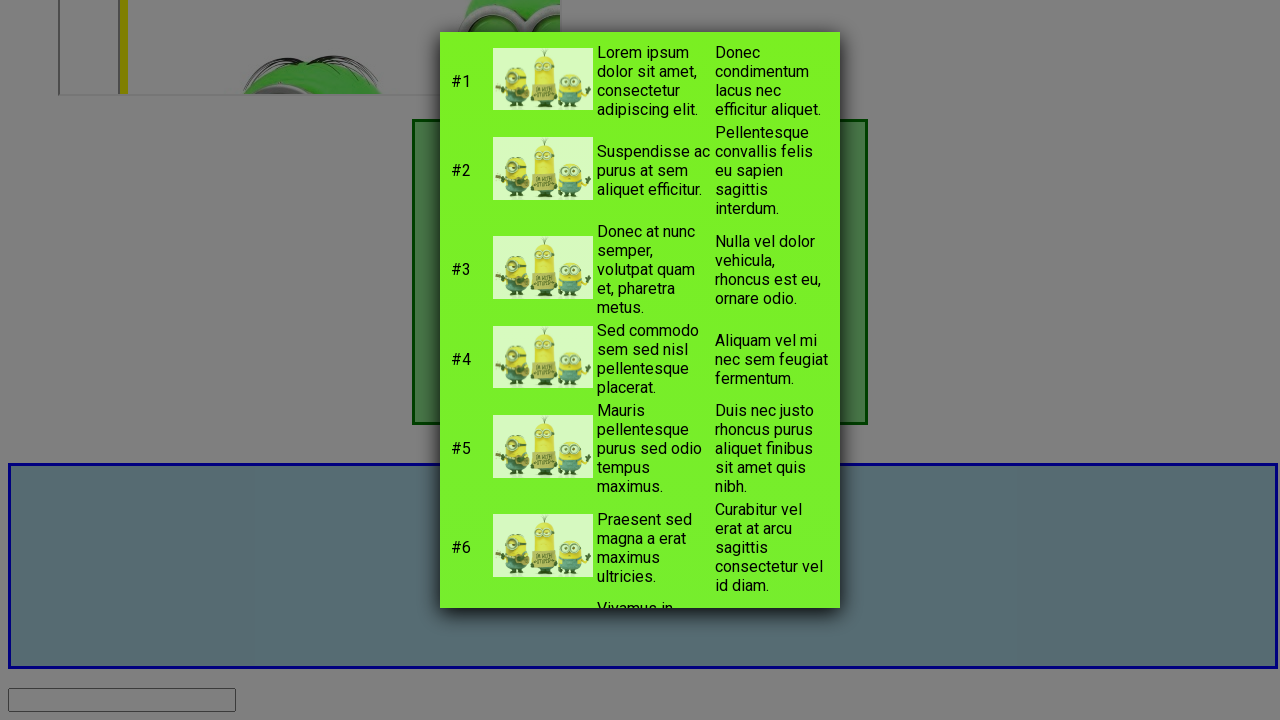